Tests that submitting the form with all empty fields is not accepted

Starting URL: https://davi-vert.vercel.app/index.html

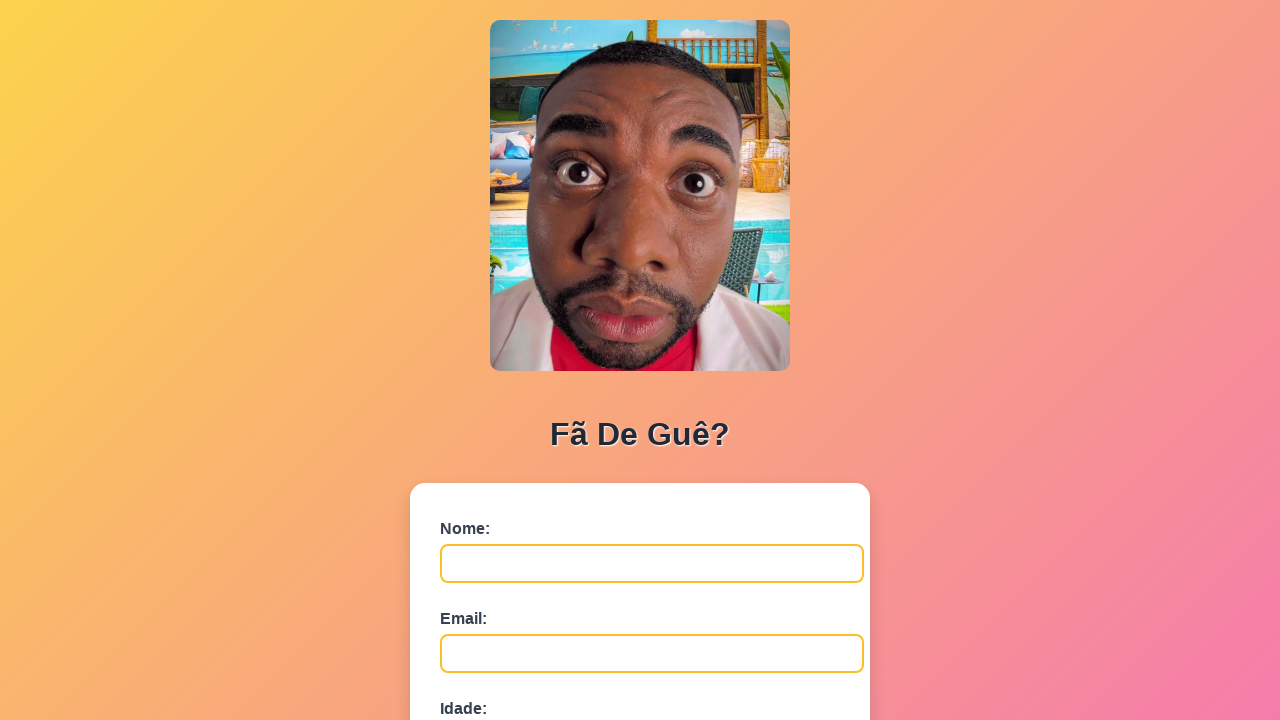

Clicked submit button without filling any form fields at (490, 569) on button[type='submit']
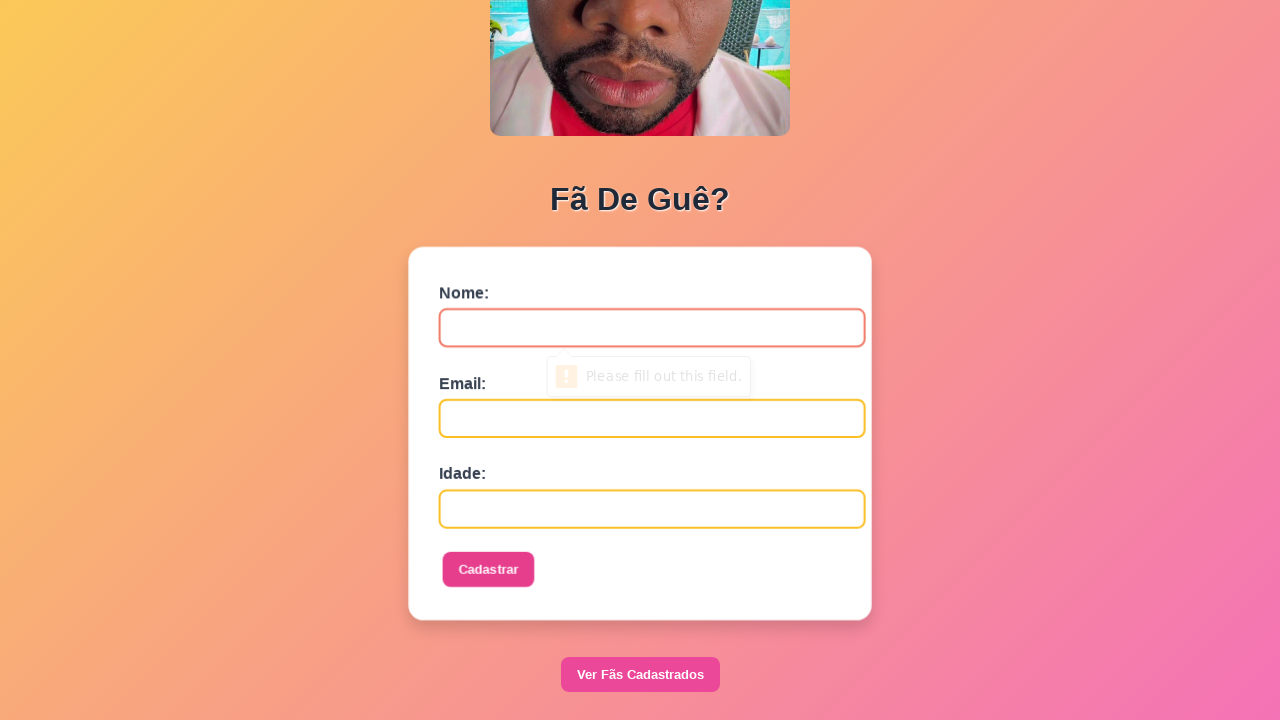

Registered dialog handler to accept alerts
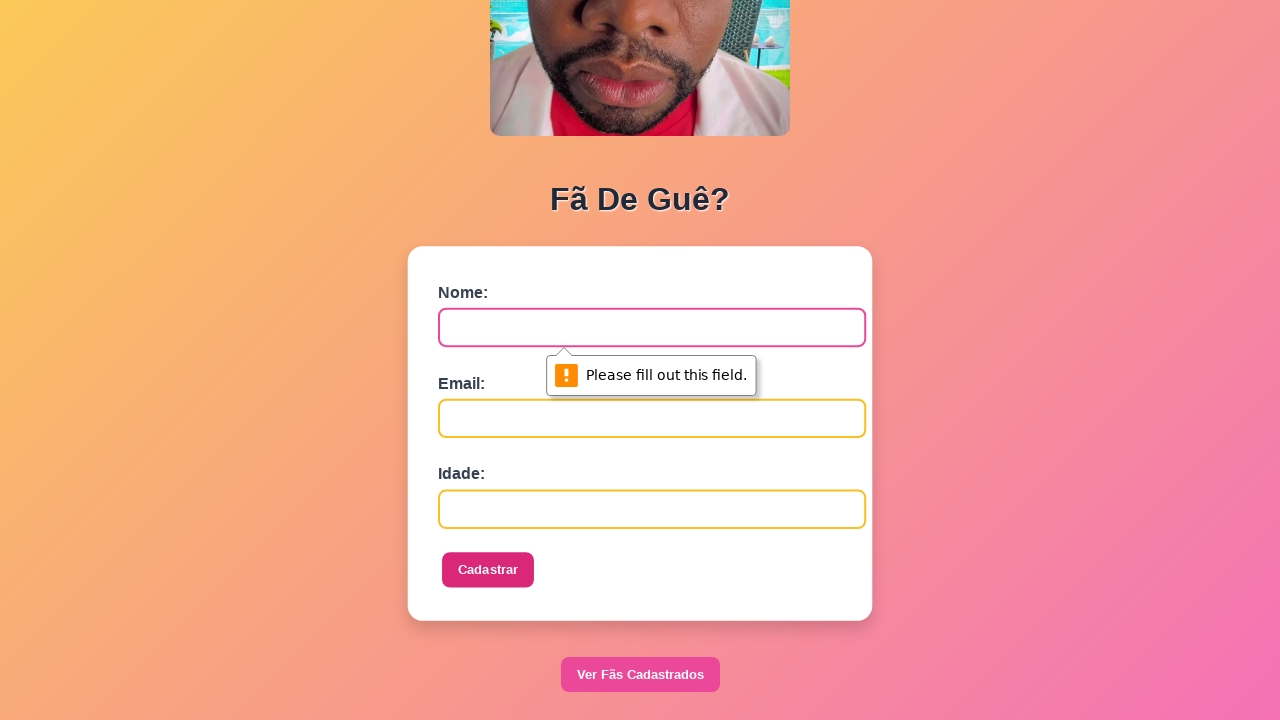

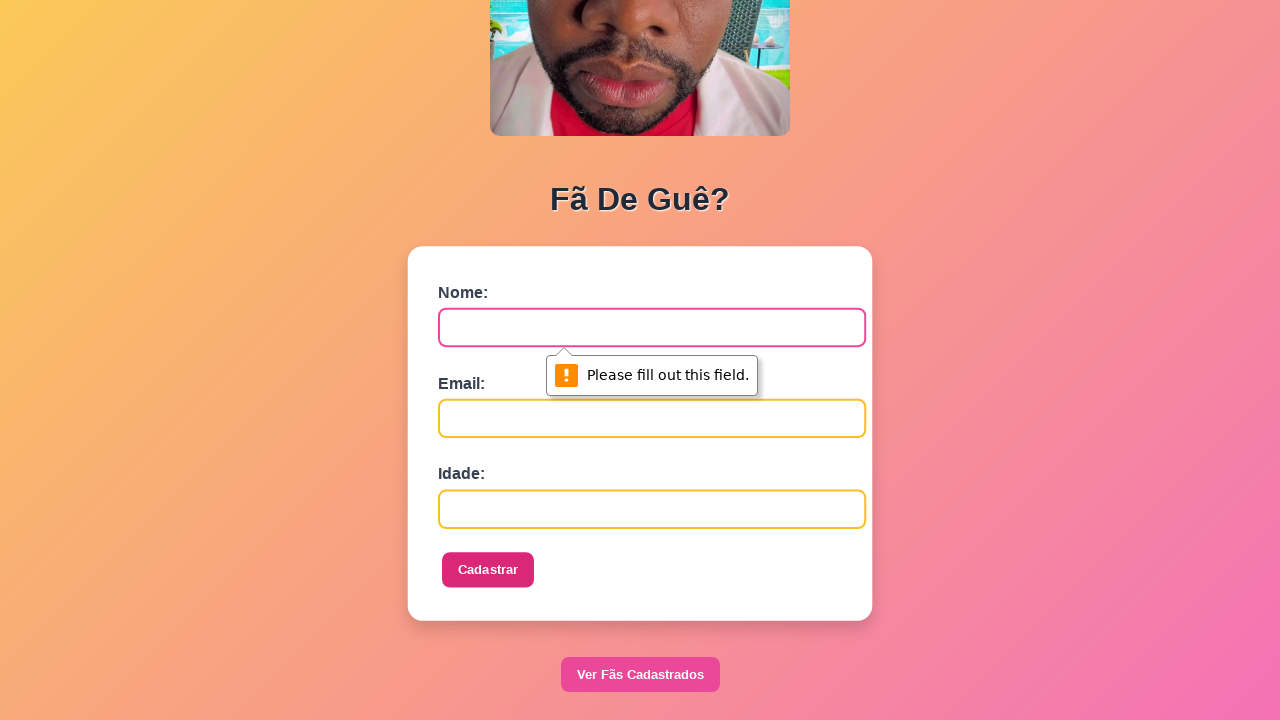